Creates a single new task in TodoMVC by filling the input field and pressing Enter, then verifies the task appears in the list

Starting URL: https://demo.playwright.dev/todomvc/

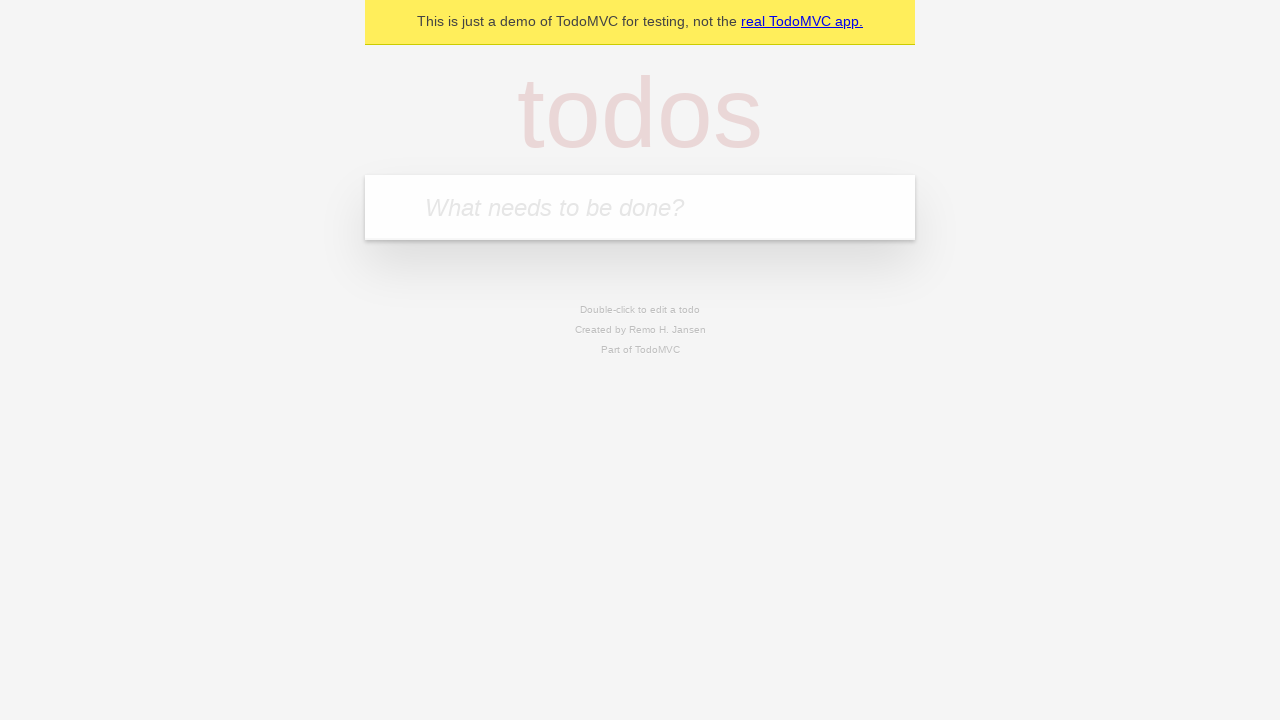

Filled new todo input field with 'Mi Primer Tarea' on .new-todo
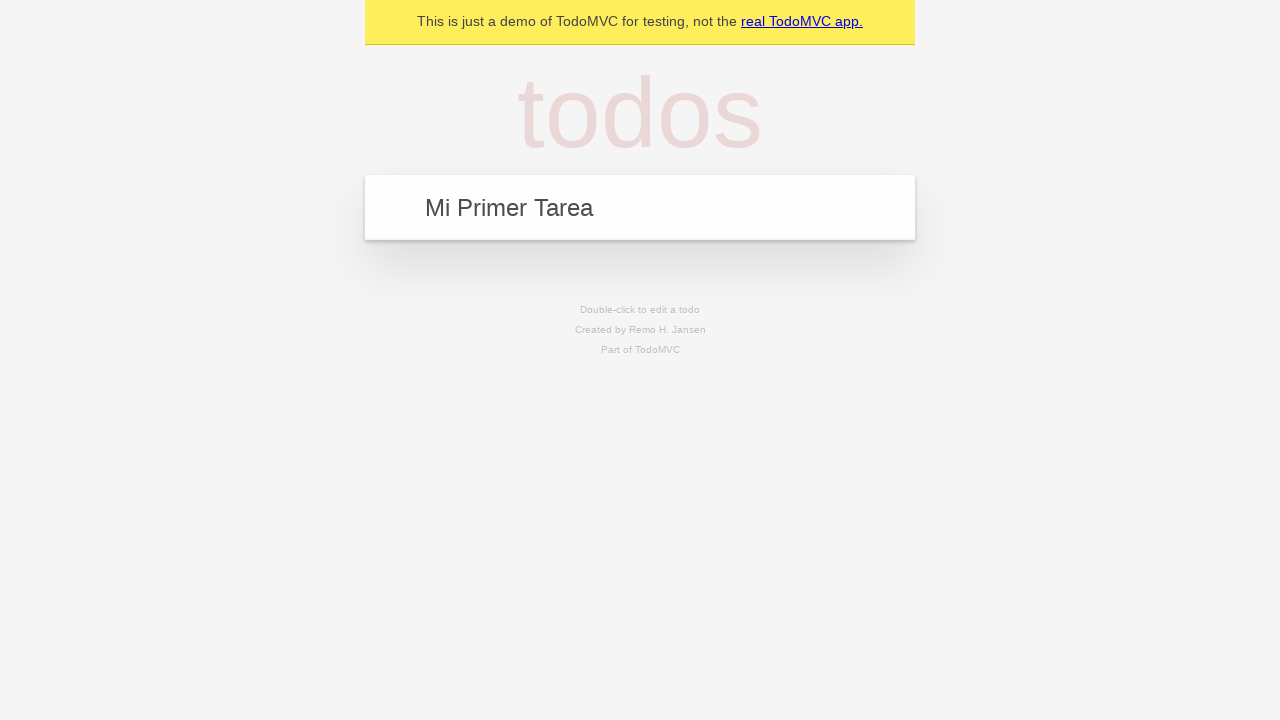

Pressed Enter to create the task on .new-todo
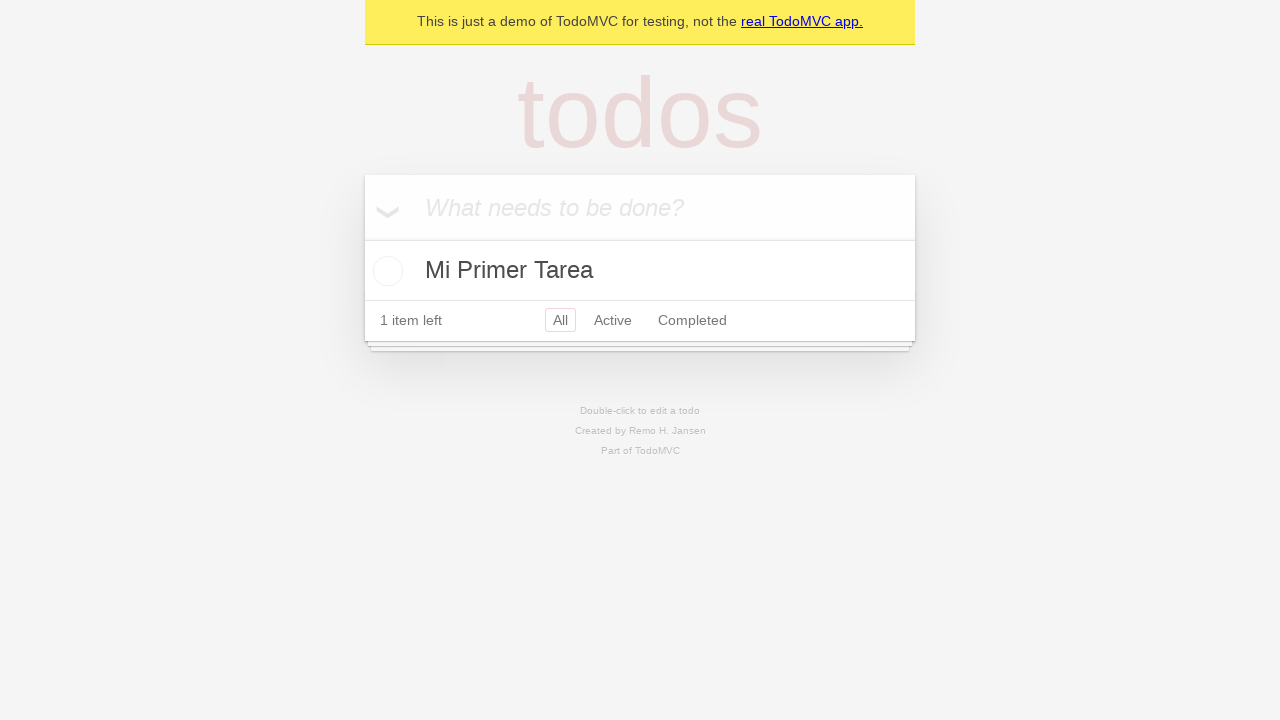

Task appeared in the todo list
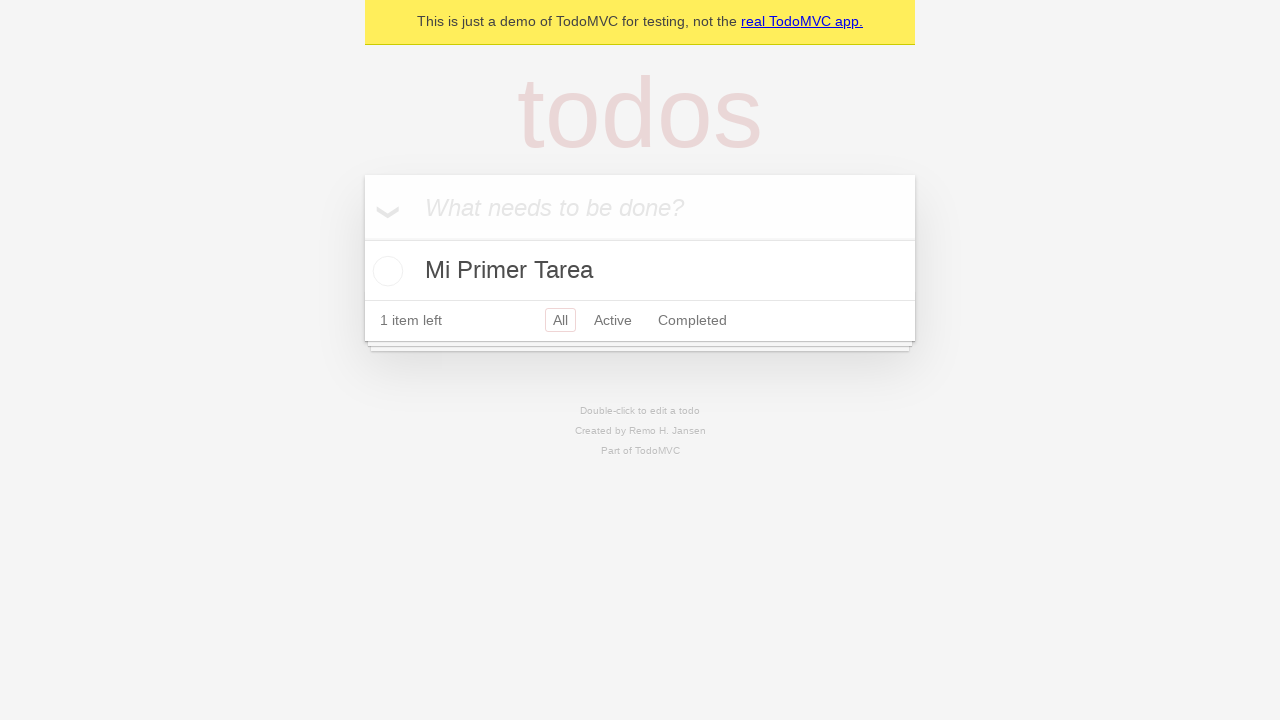

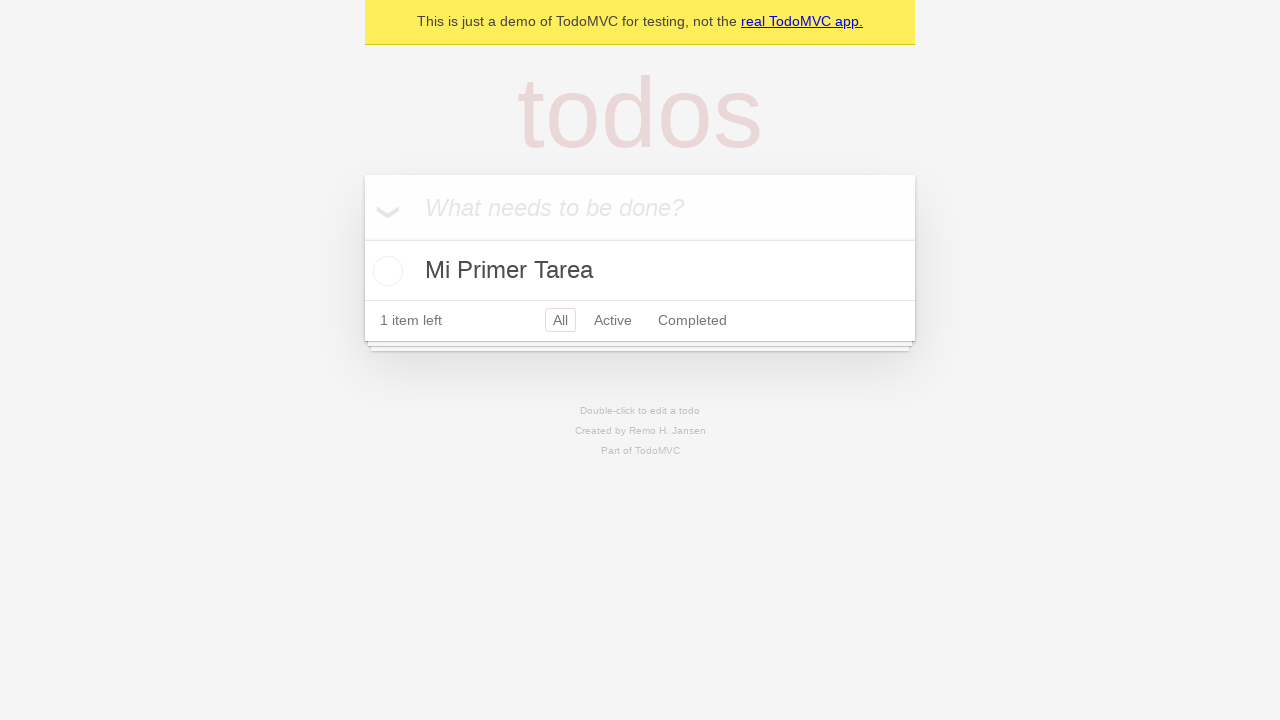